Tests checkbox functionality by verifying default states, clicking checkbox #1 to select it, and clicking checkbox #2 to deselect it, then verifying the final states.

Starting URL: https://practice.cydeo.com/checkboxes

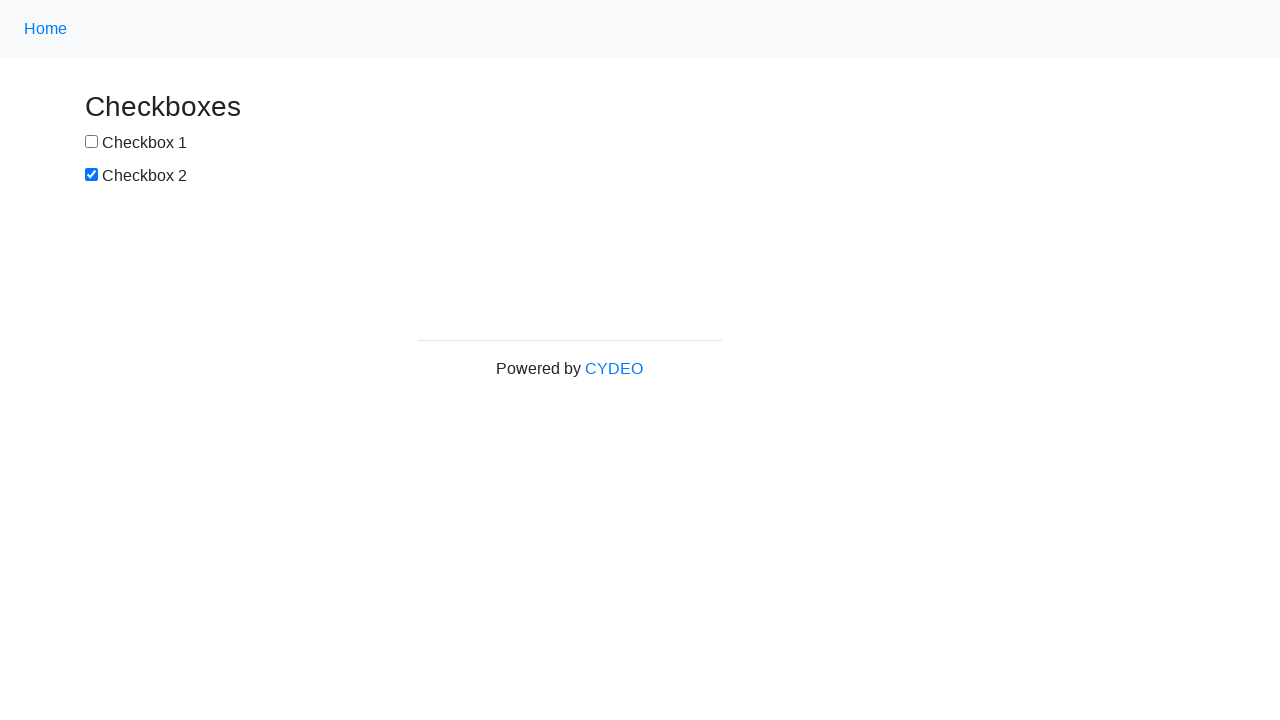

Located checkbox #1
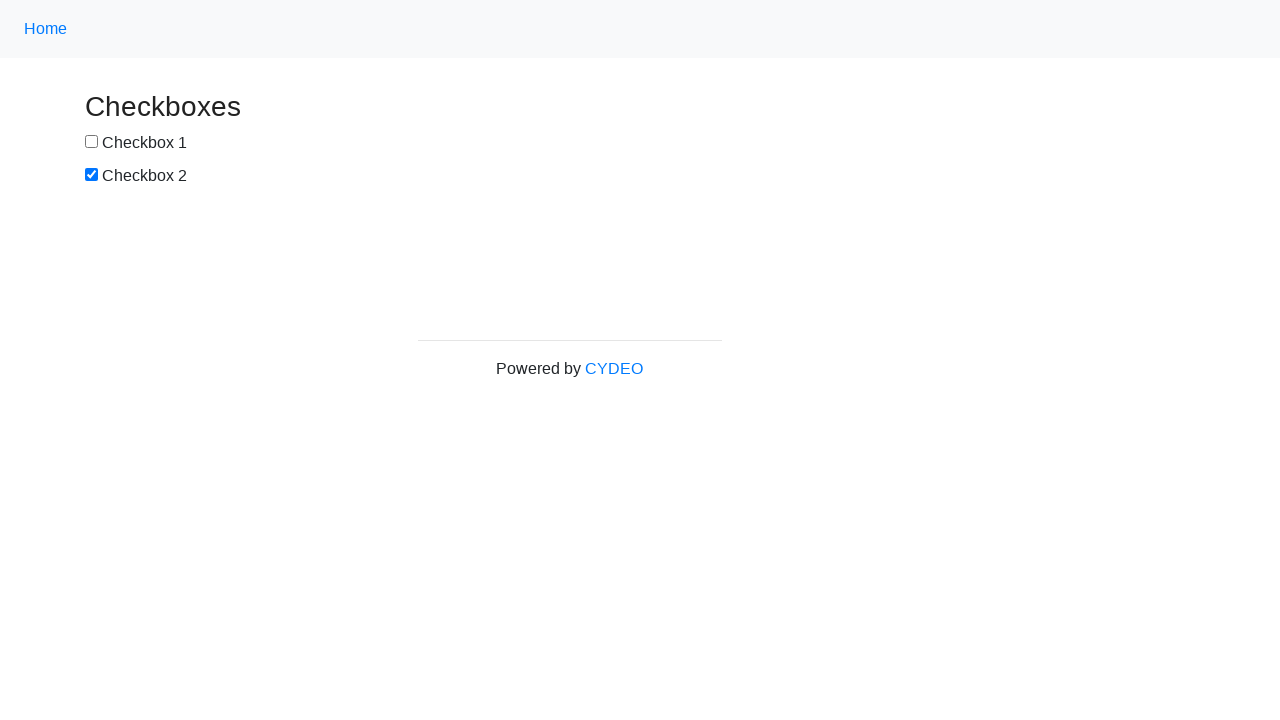

Located checkbox #2
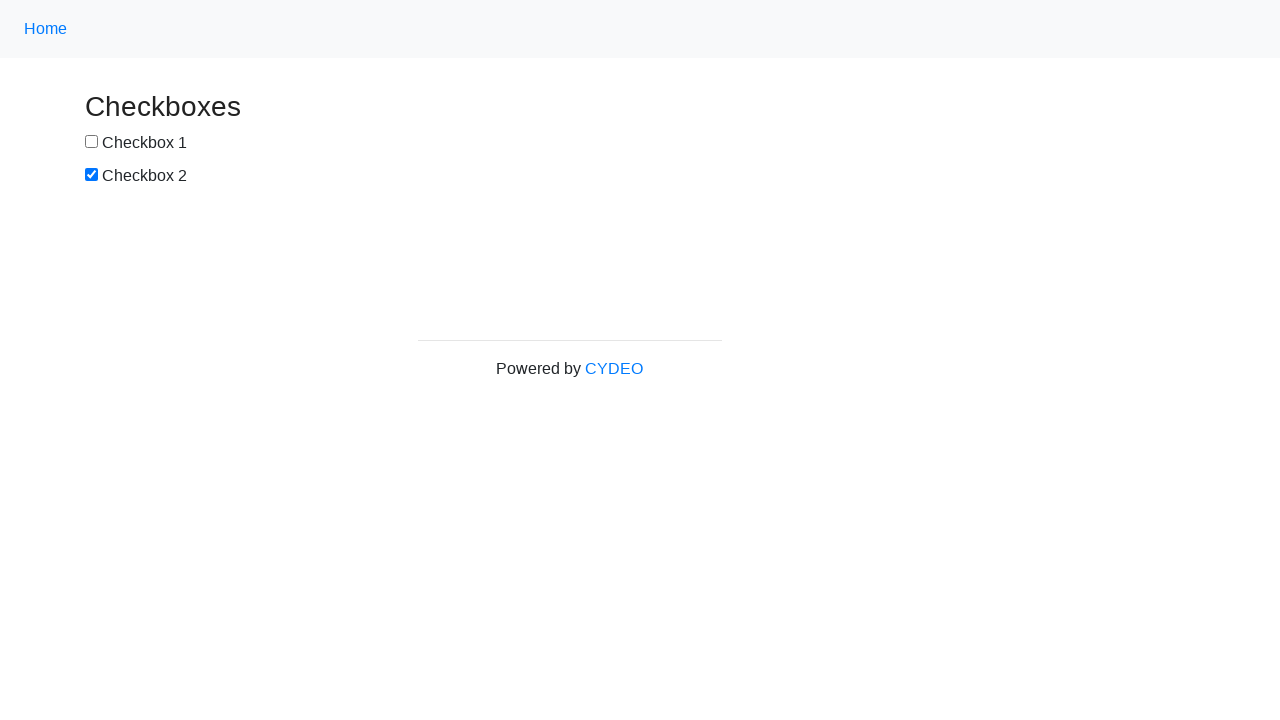

Verified checkbox #1 is not selected by default
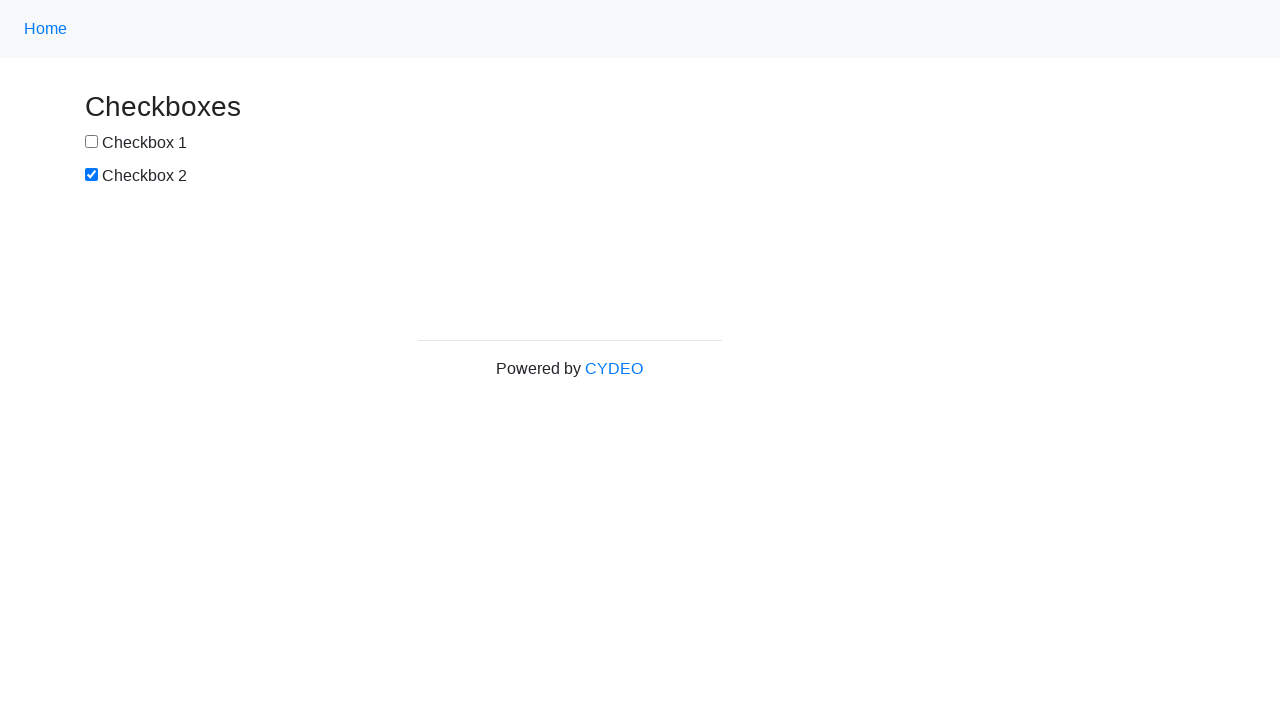

Verified checkbox #2 is selected by default
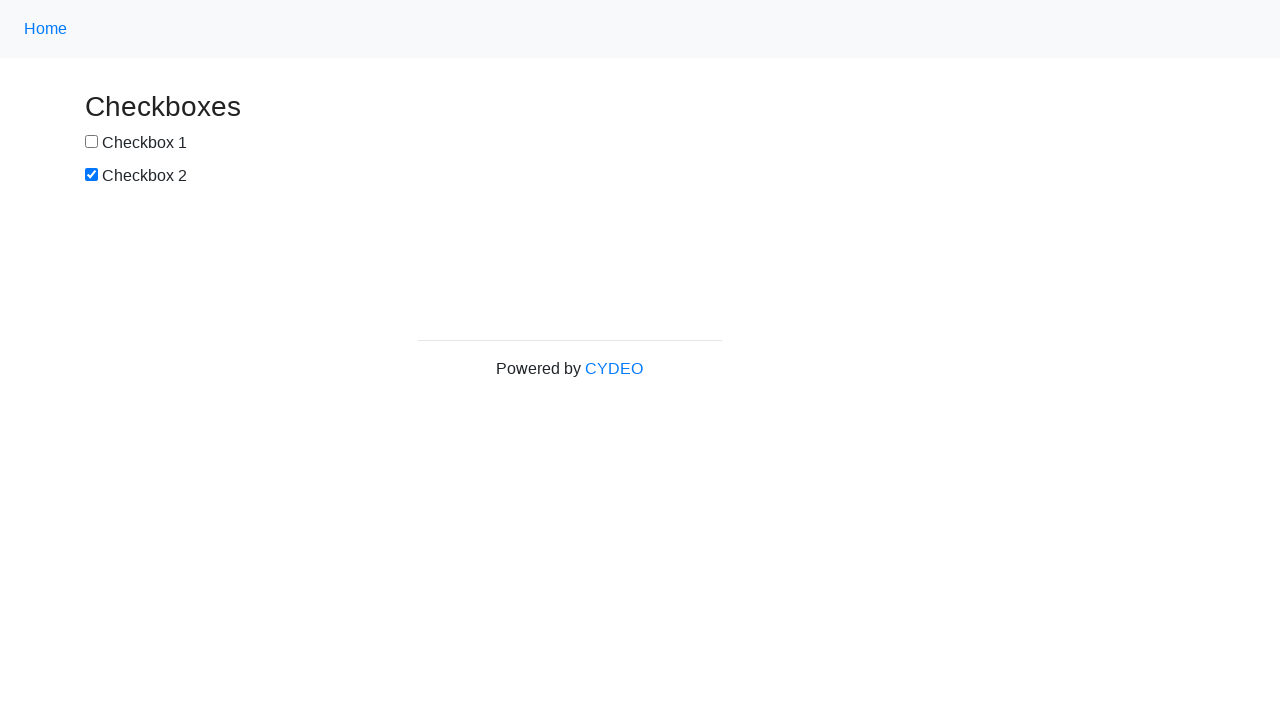

Clicked checkbox #1 to select it at (92, 142) on input[name='checkbox1']
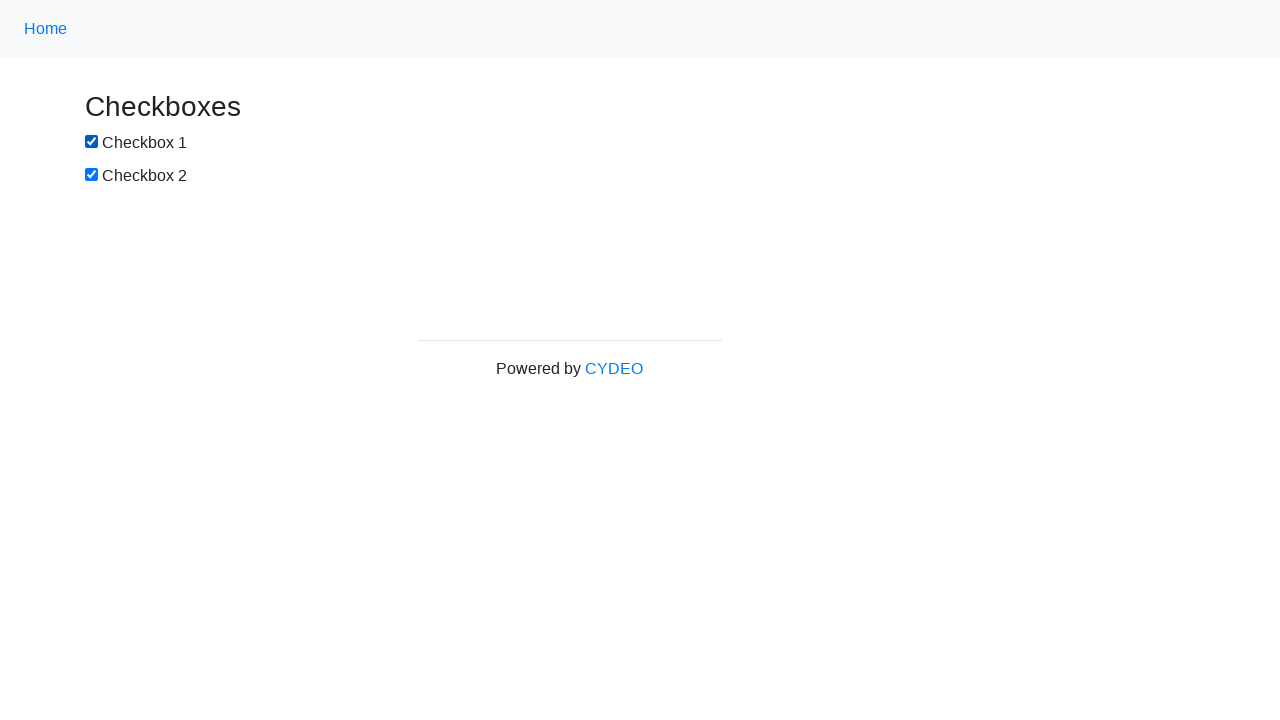

Clicked checkbox #2 to deselect it at (92, 175) on input[name='checkbox2']
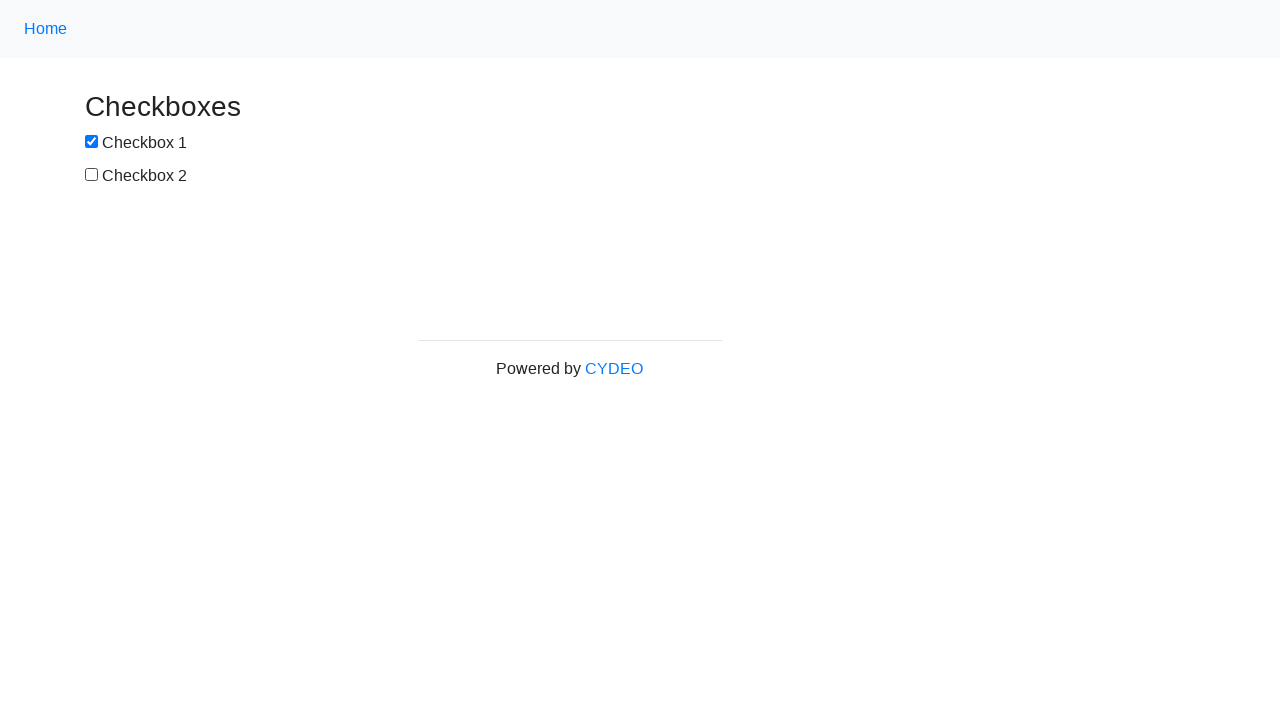

Verified checkbox #1 is now selected
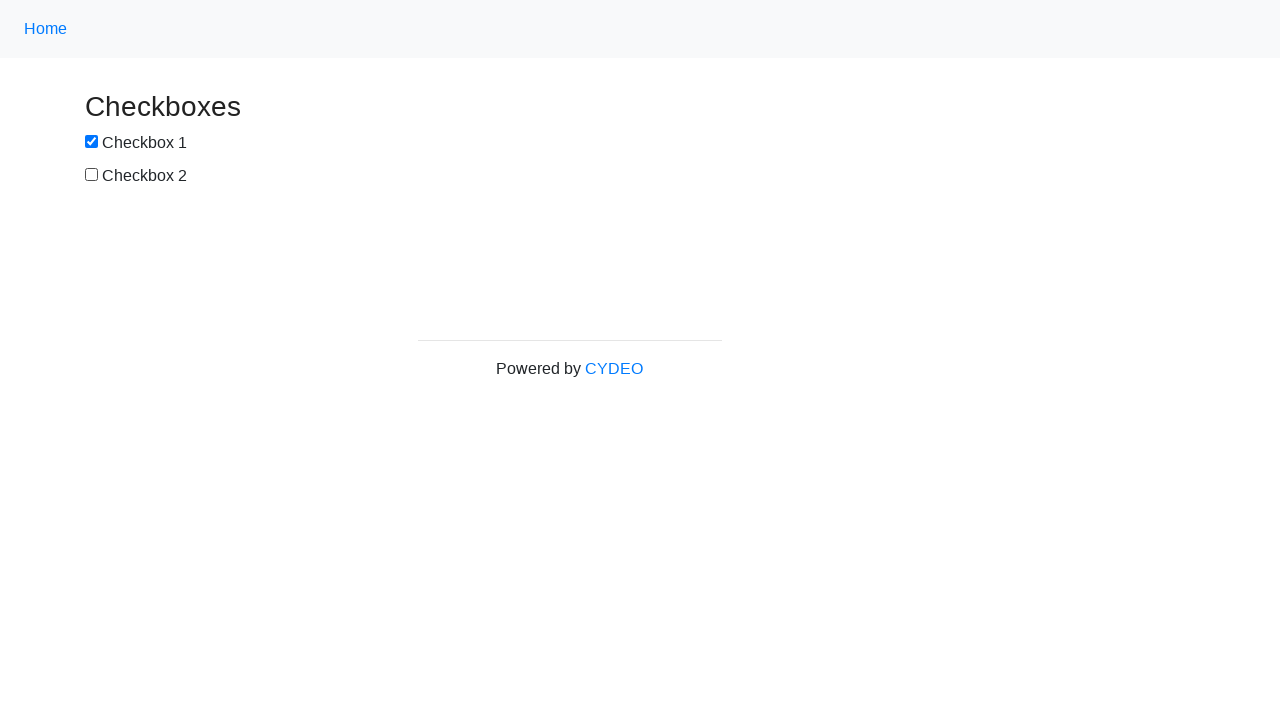

Verified checkbox #2 is now not selected
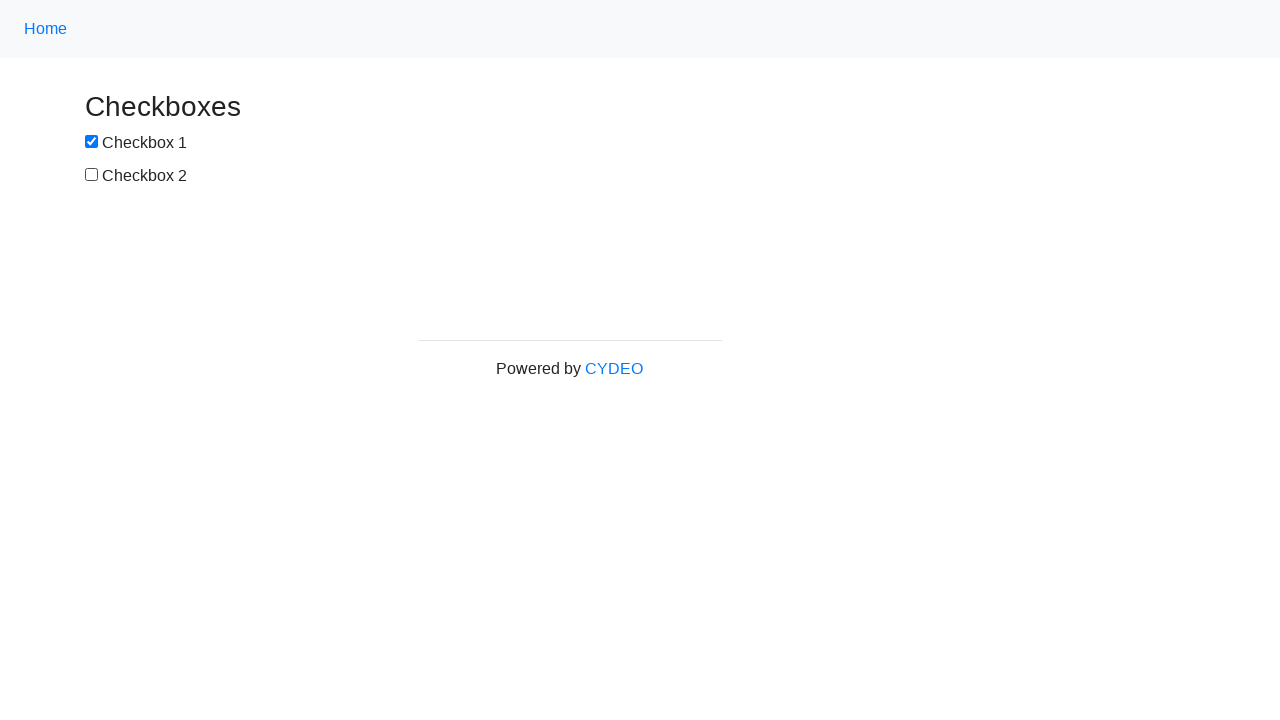

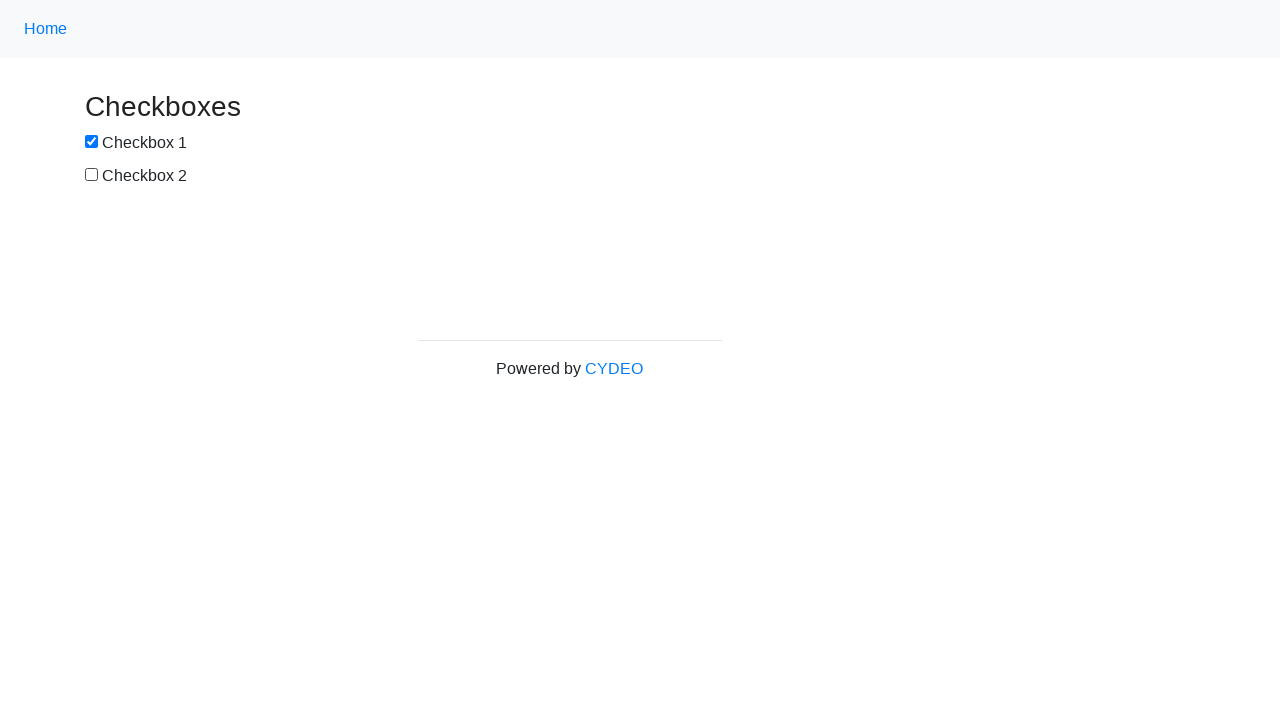